Tests multiple browser window handling by clicking buttons to open new windows, then iterating through and closing all child windows while keeping the main window.

Starting URL: https://demoqa.com/browser-windows

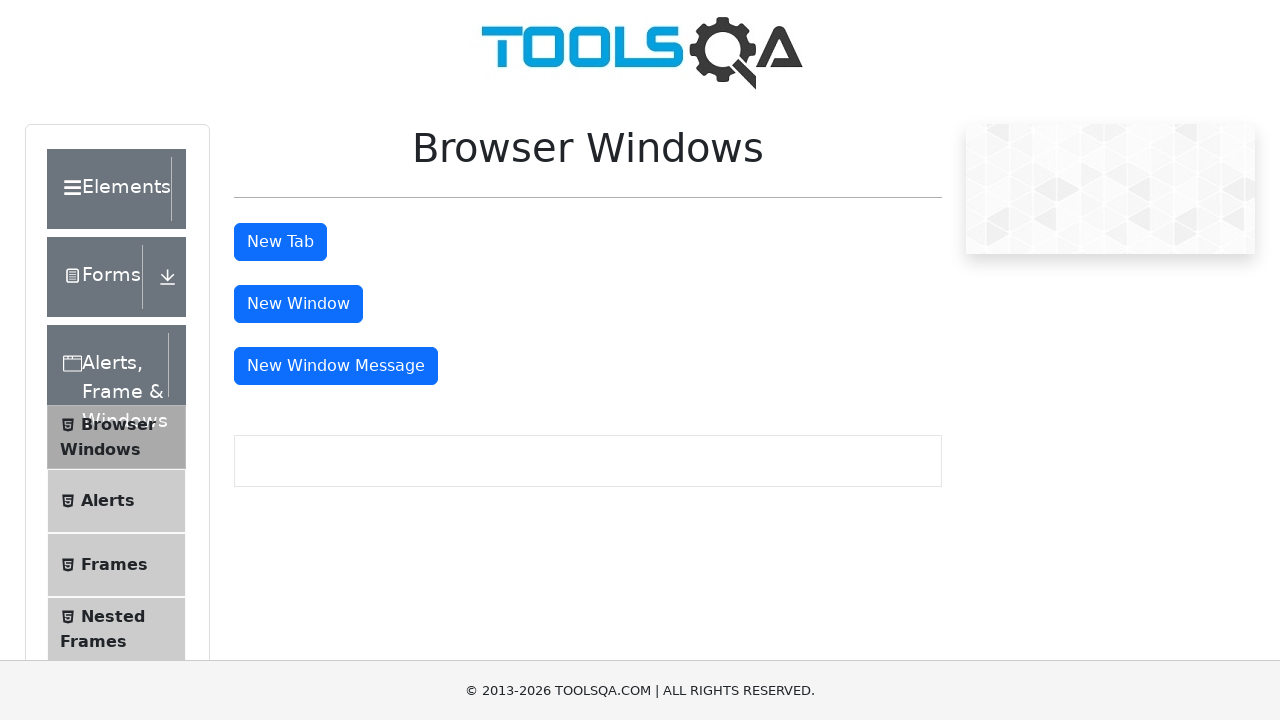

Clicked button to open first child window at (298, 304) on #windowButton
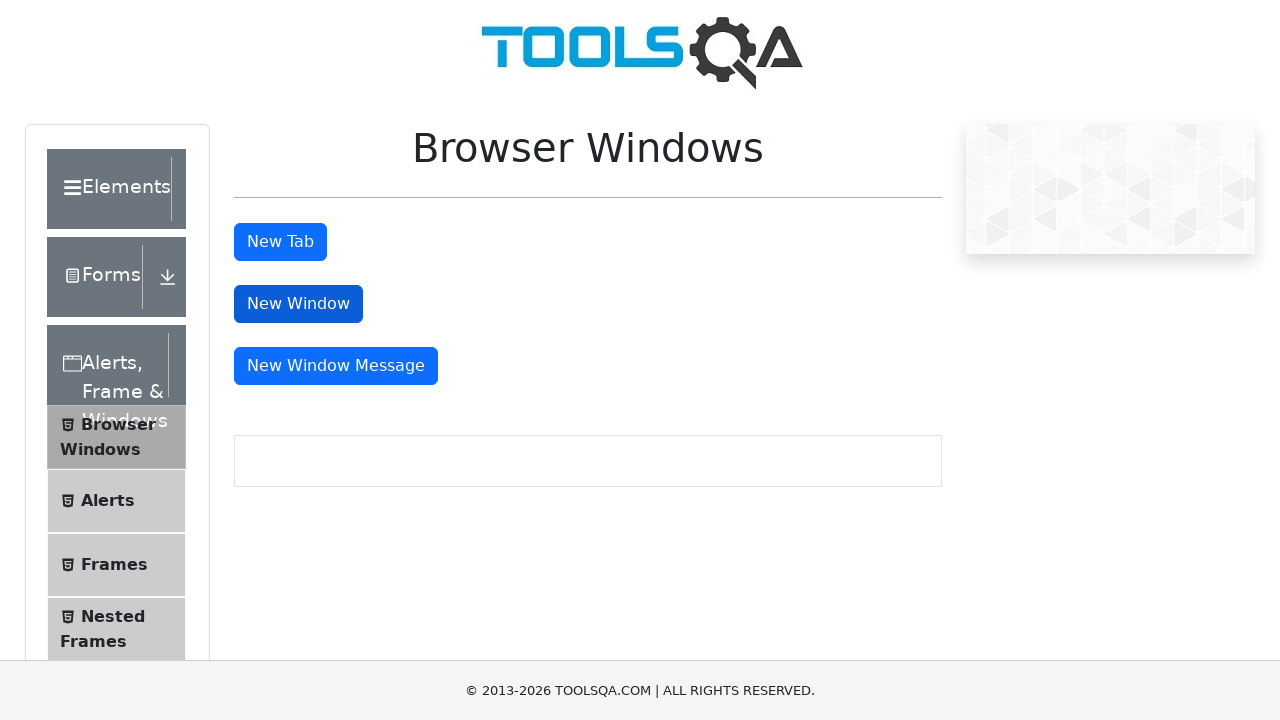

First child window opened
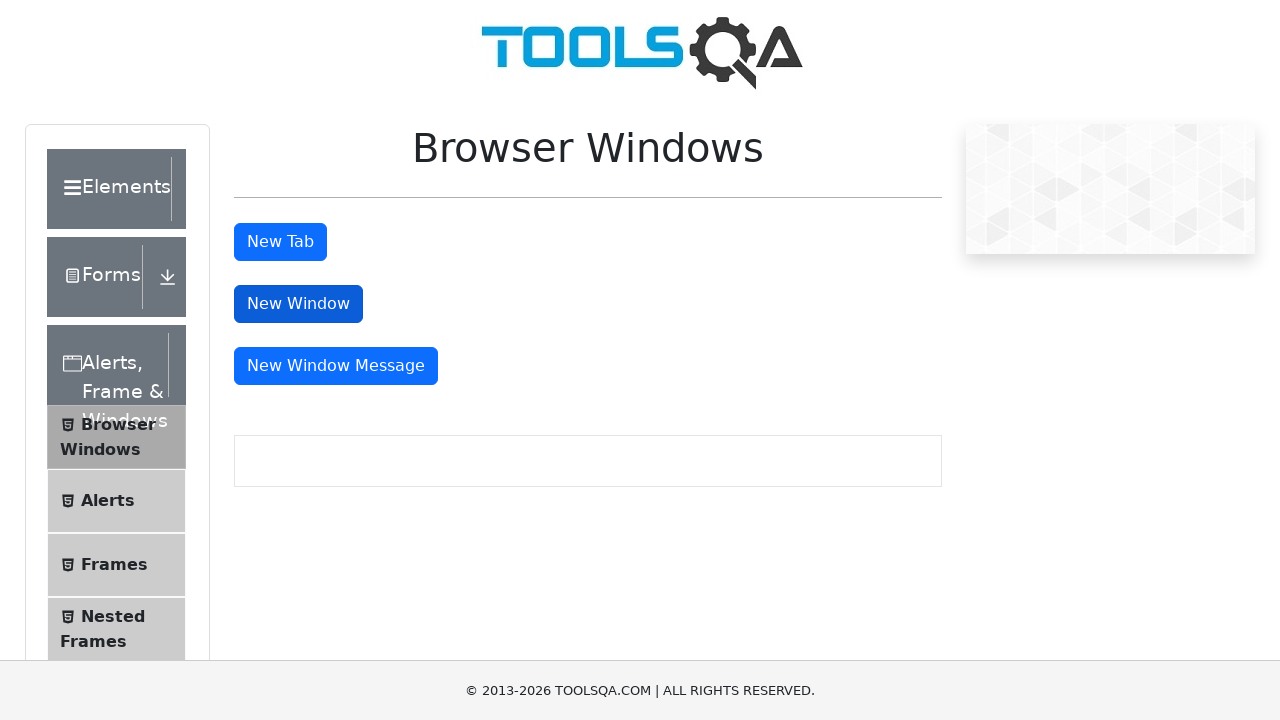

Clicked button to open second child window (message window) at (336, 366) on #messageWindowButton
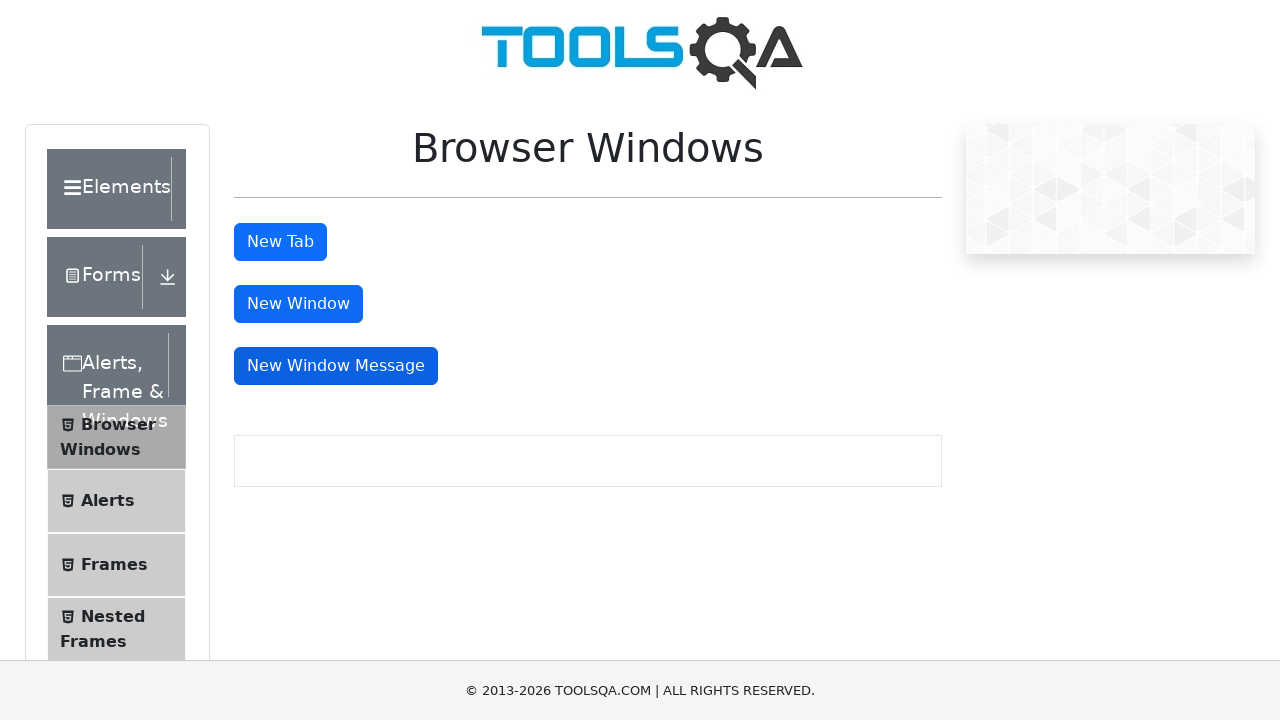

Second child window (message window) opened
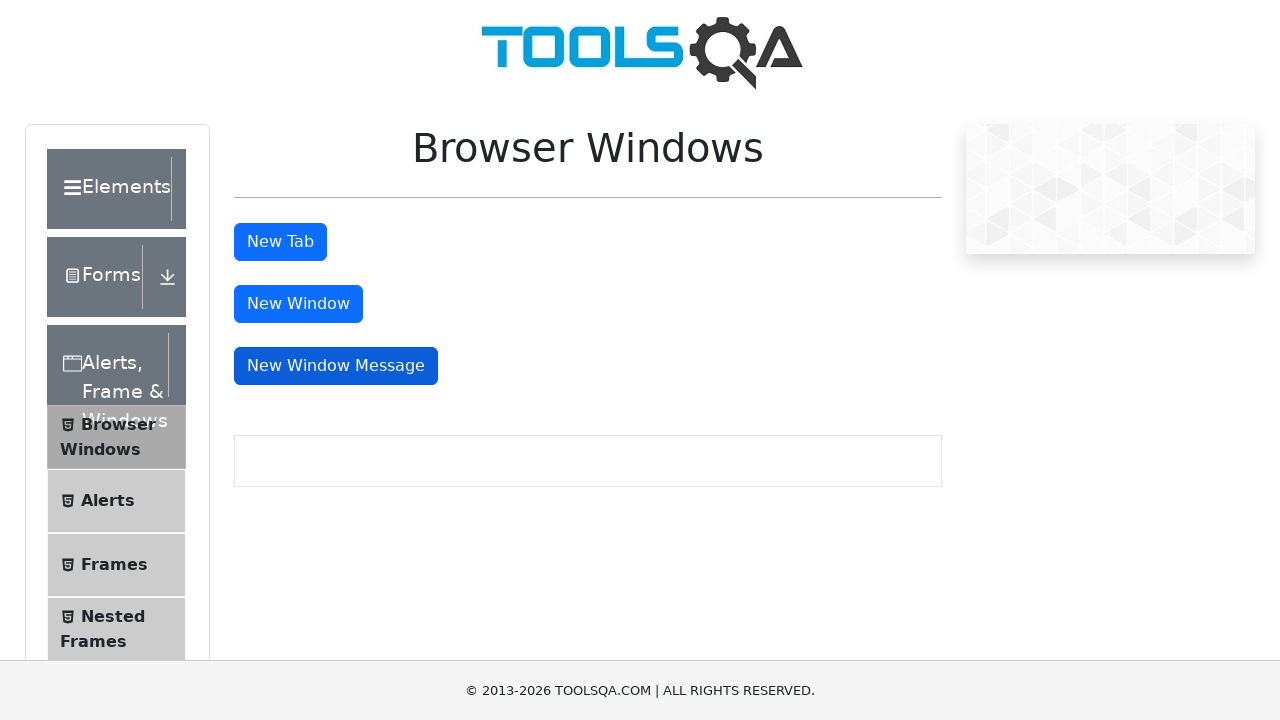

First child window fully loaded
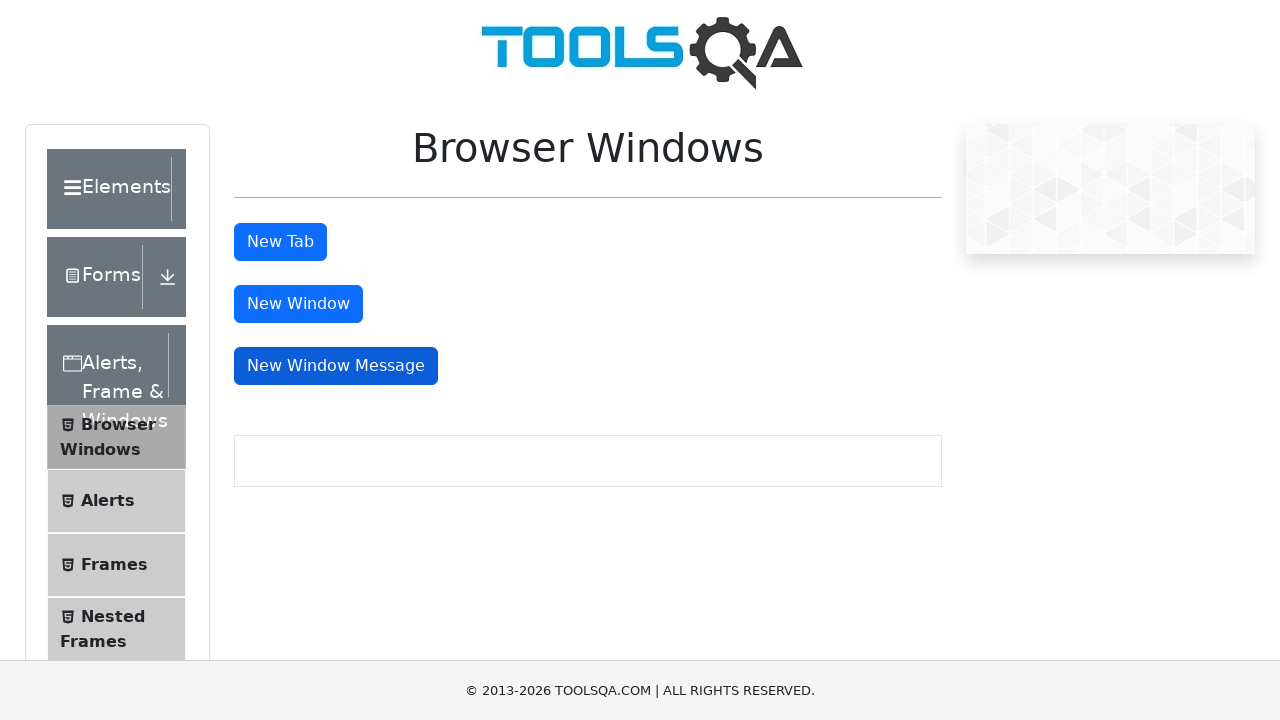

Second child window fully loaded
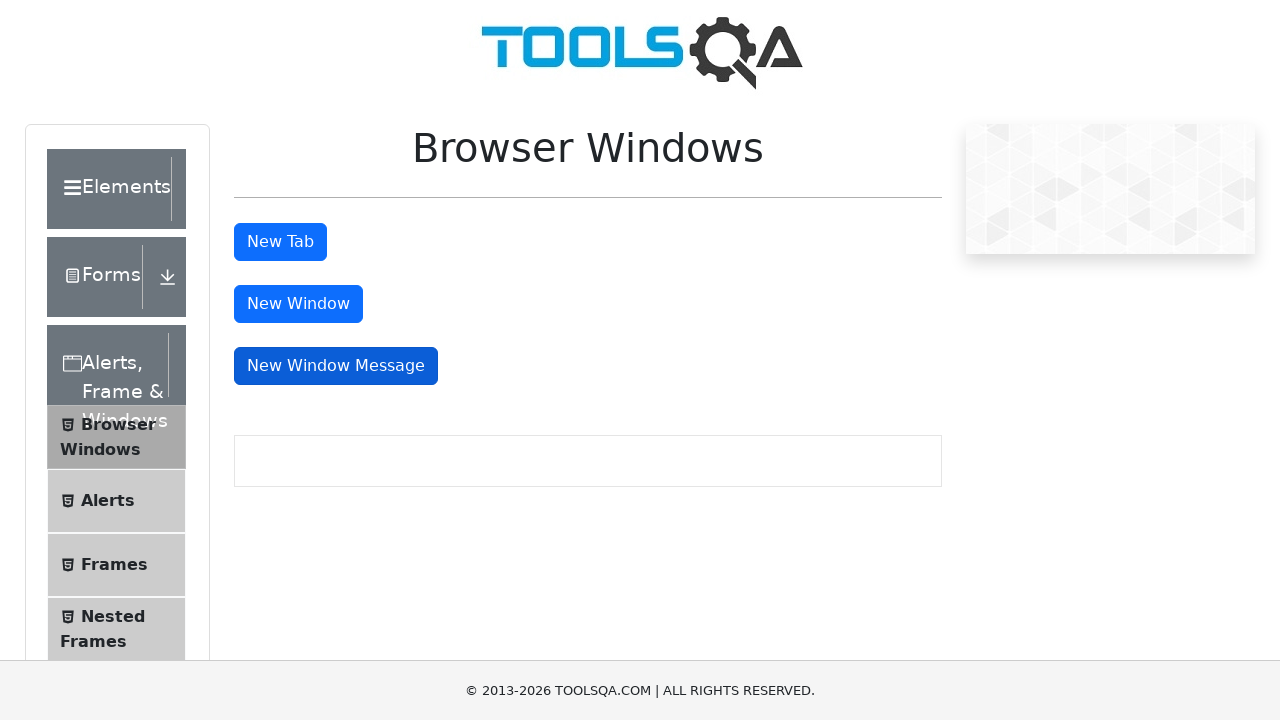

Retrieved all open pages in context
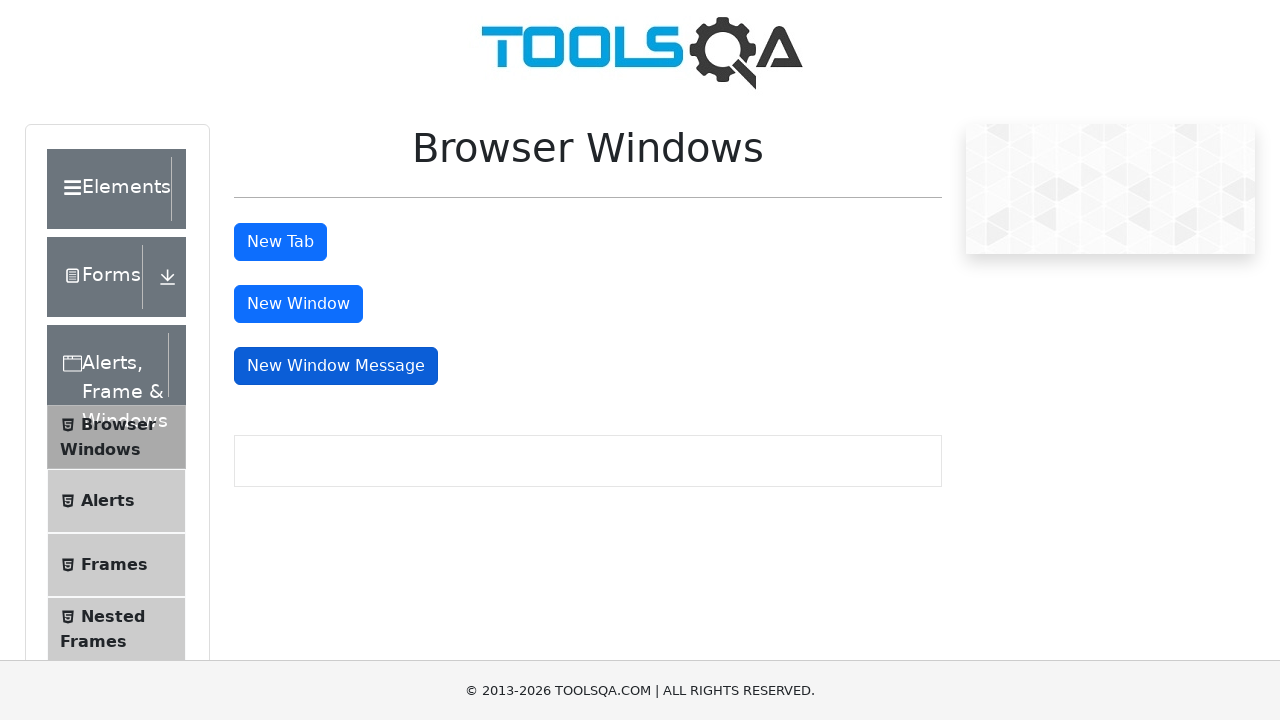

Closed a child window, keeping main window open
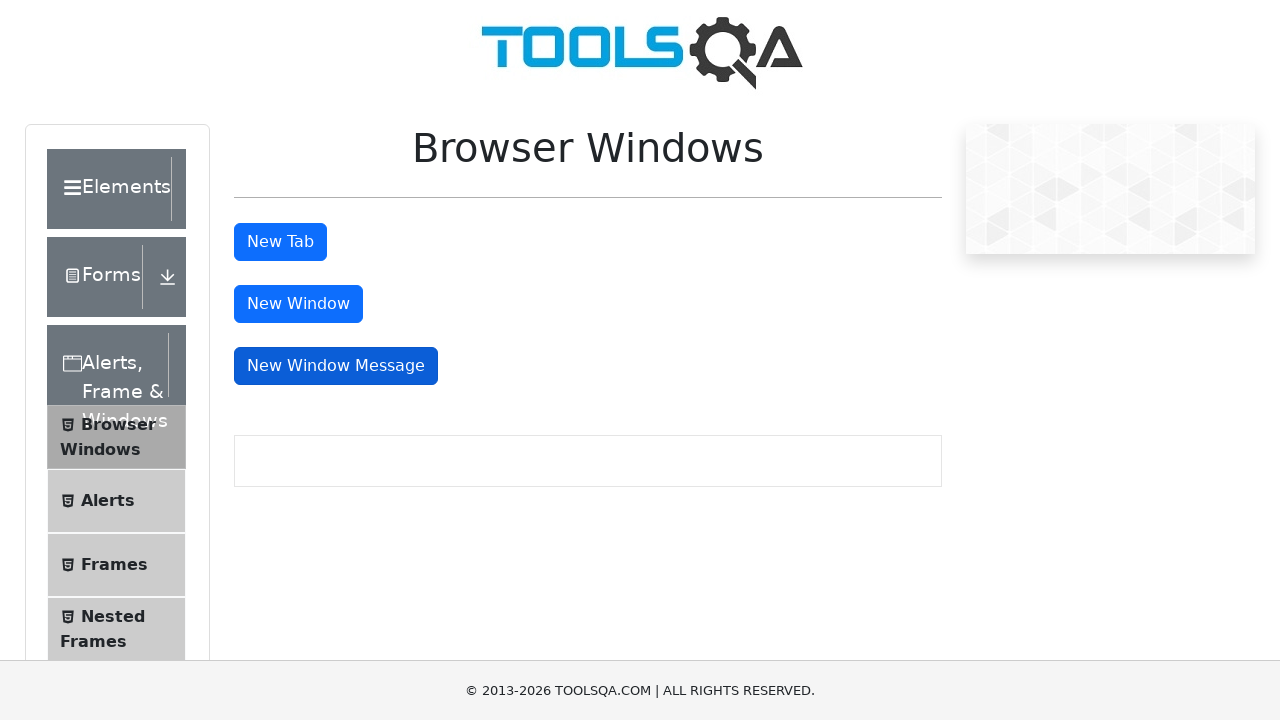

Closed a child window, keeping main window open
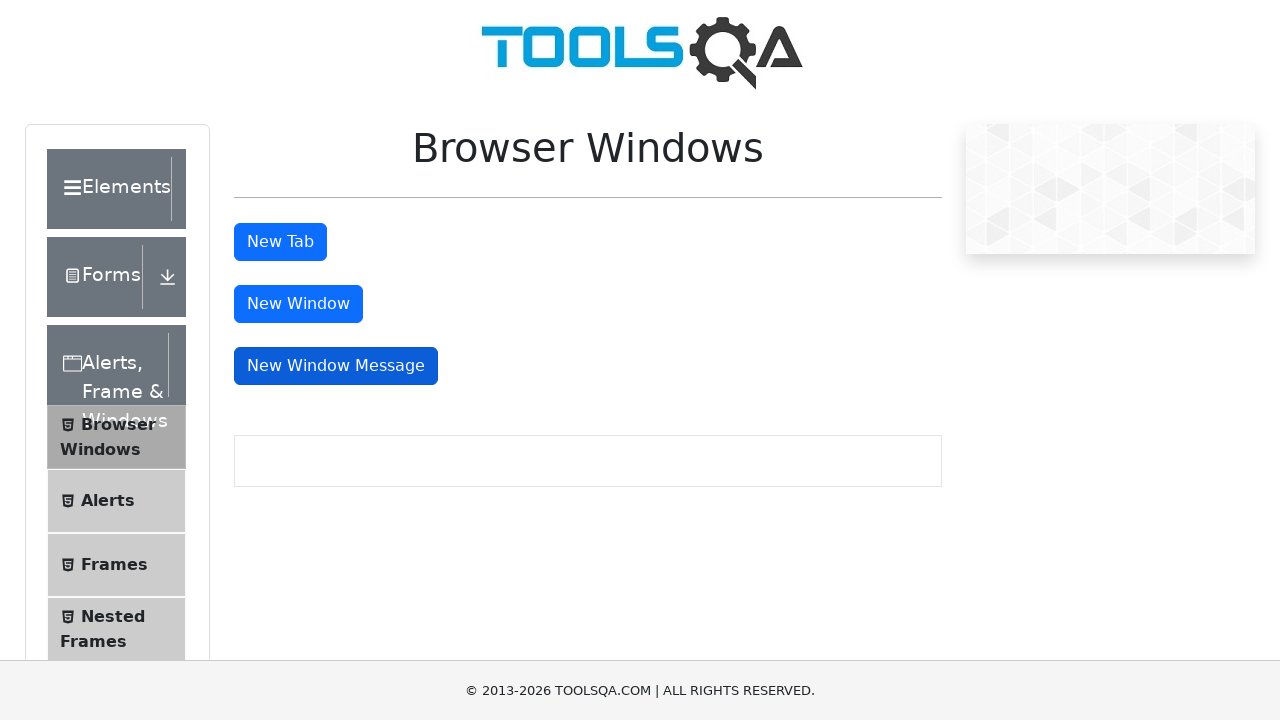

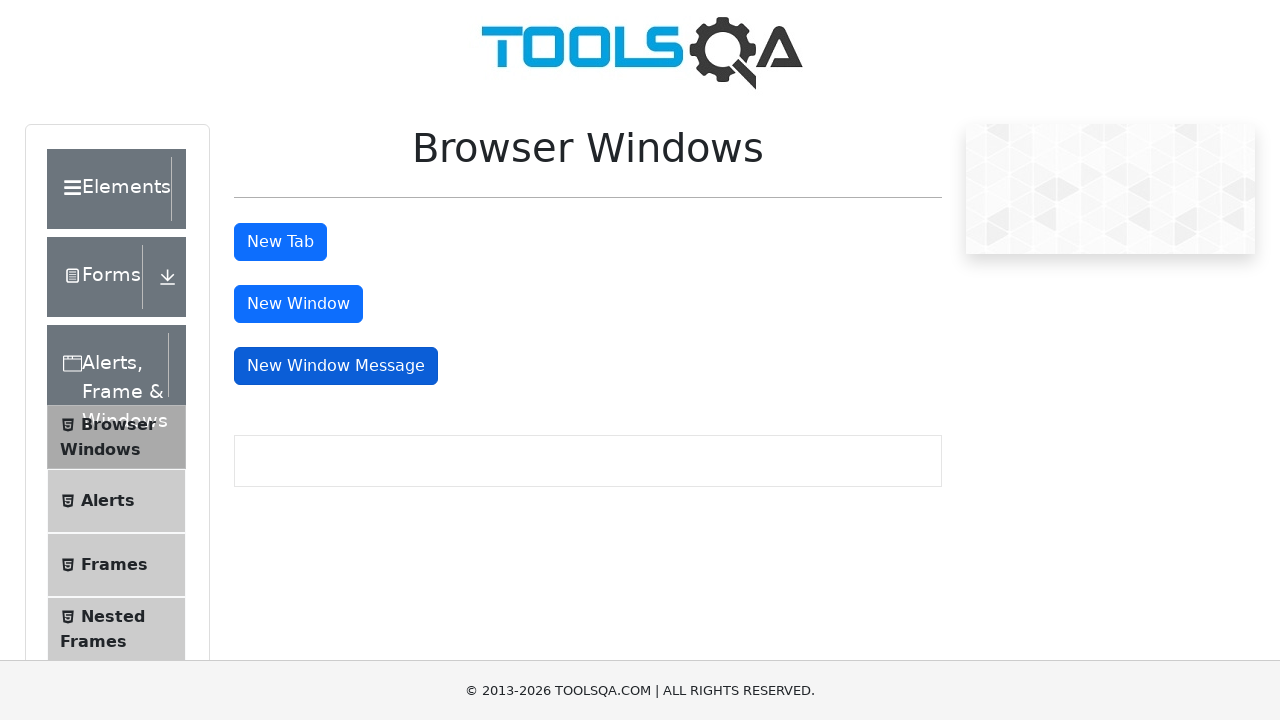